Tests dropdown selection functionality by selecting an option from a dropdown menu using visible text

Starting URL: https://practice.expandtesting.com/dropdown

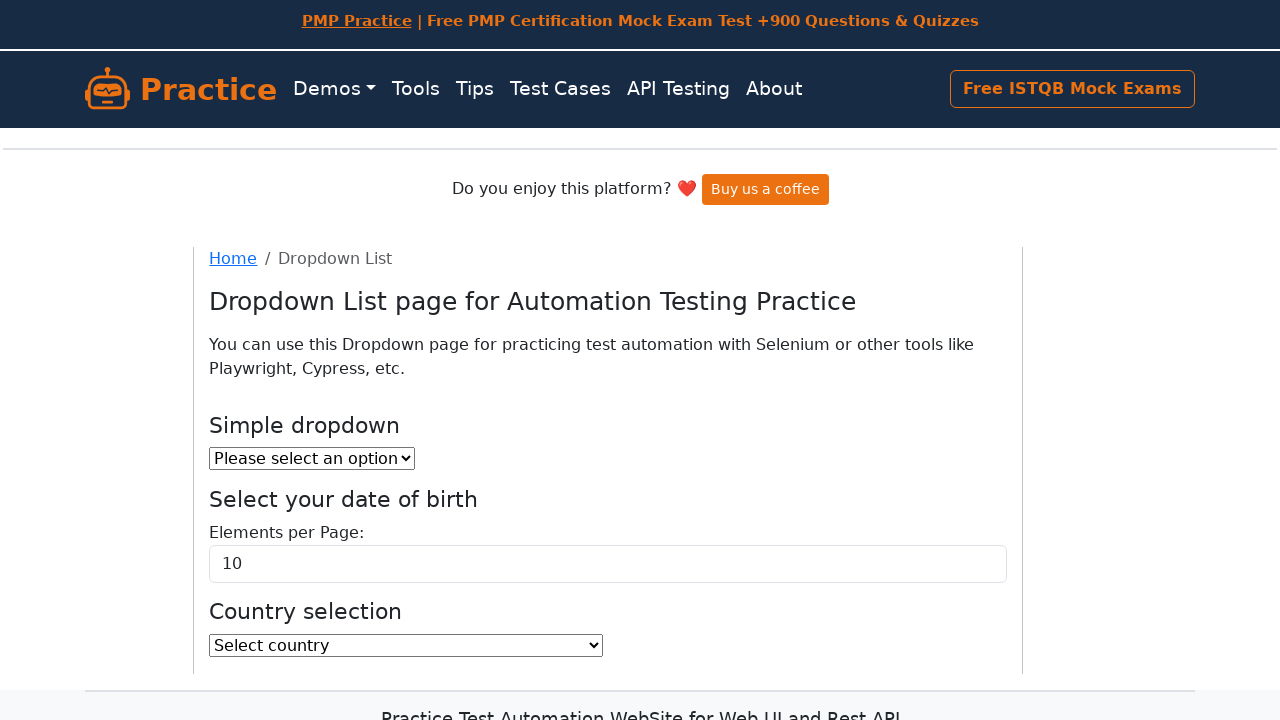

Selected 'Option 2' from the dropdown menu on #dropdown
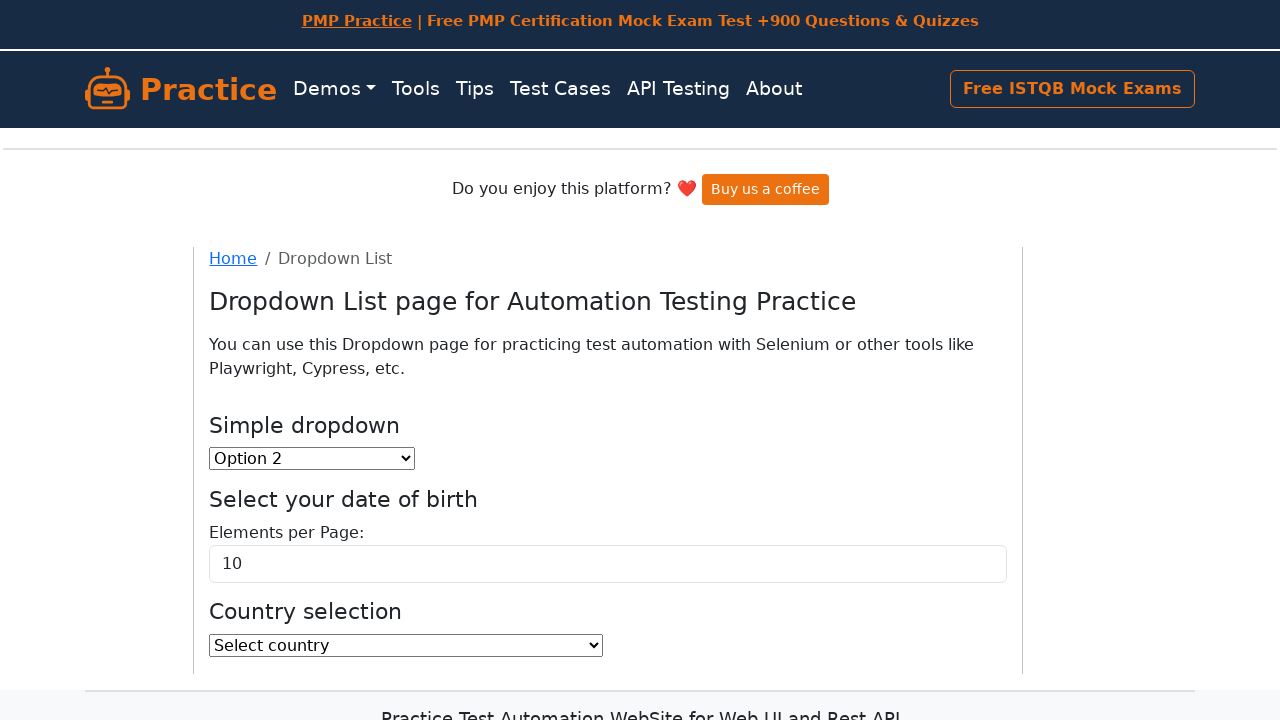

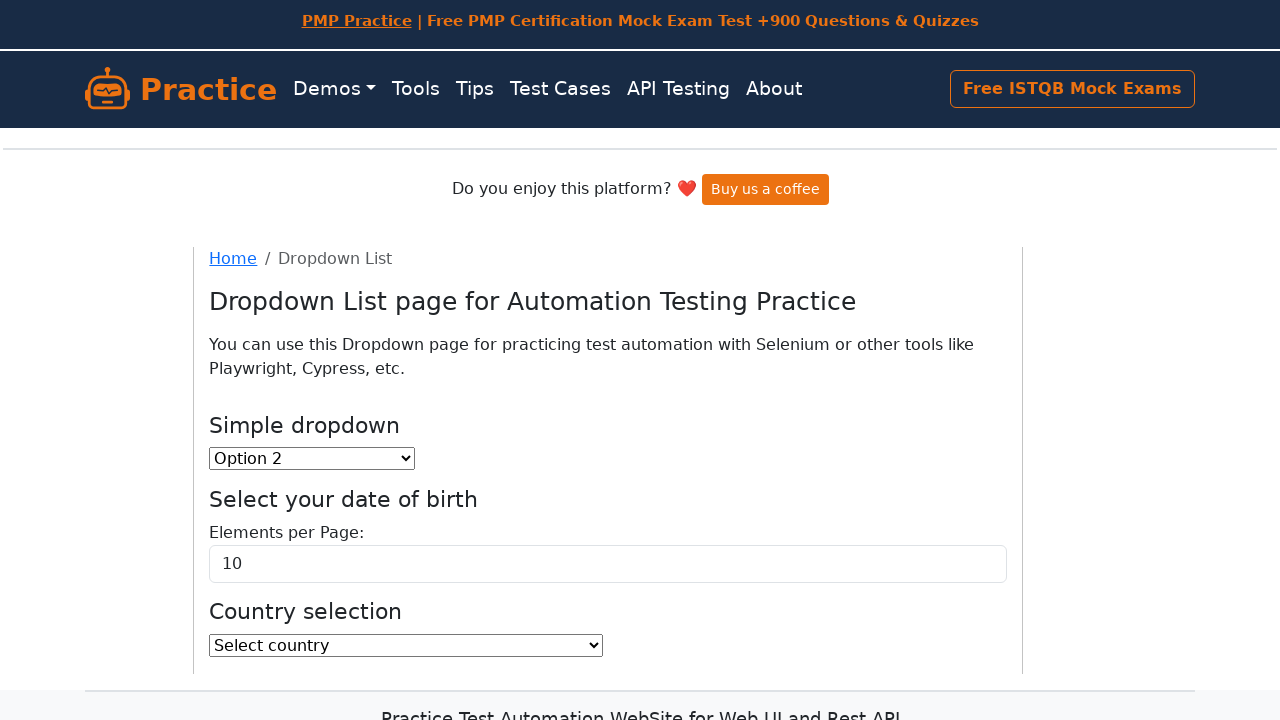